Tests editing an existing entry in the web table by clicking the edit button on the first record, clearing and updating the form fields, and verifying the changes were saved.

Starting URL: https://demoqa.com/webtables

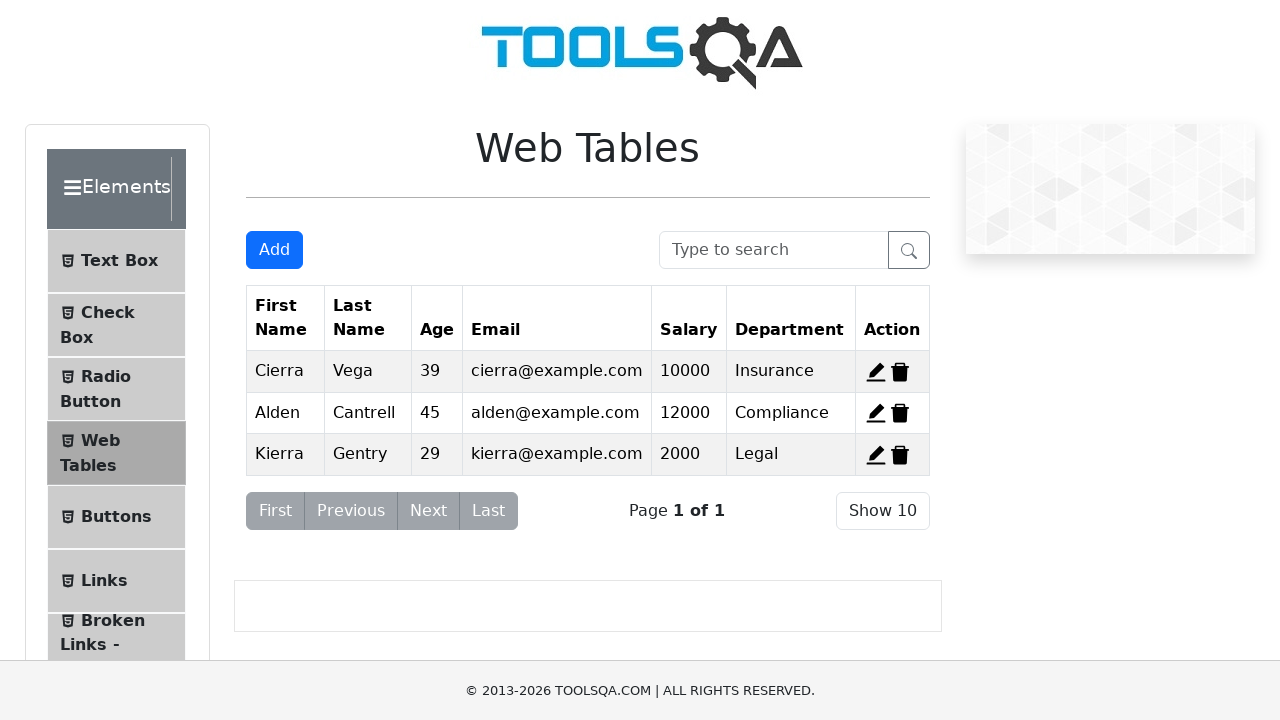

Clicked edit button on first record at (876, 372) on #edit-record-1
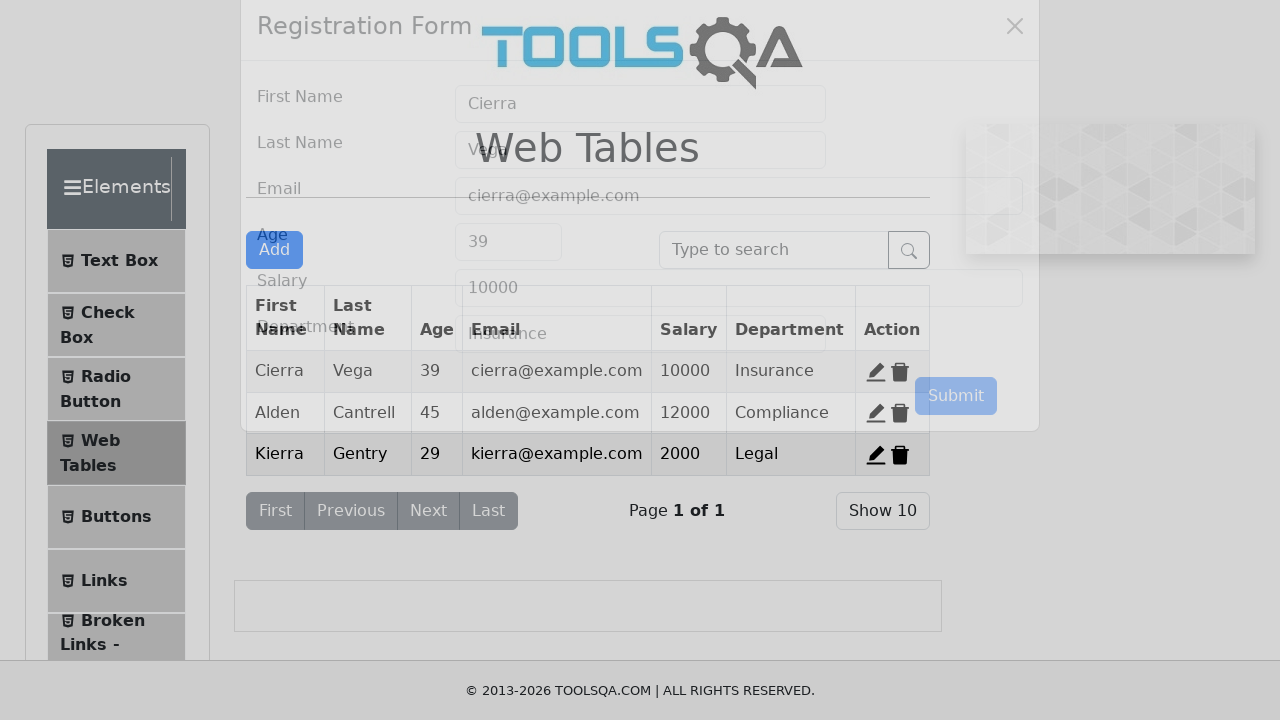

Registration form modal appeared
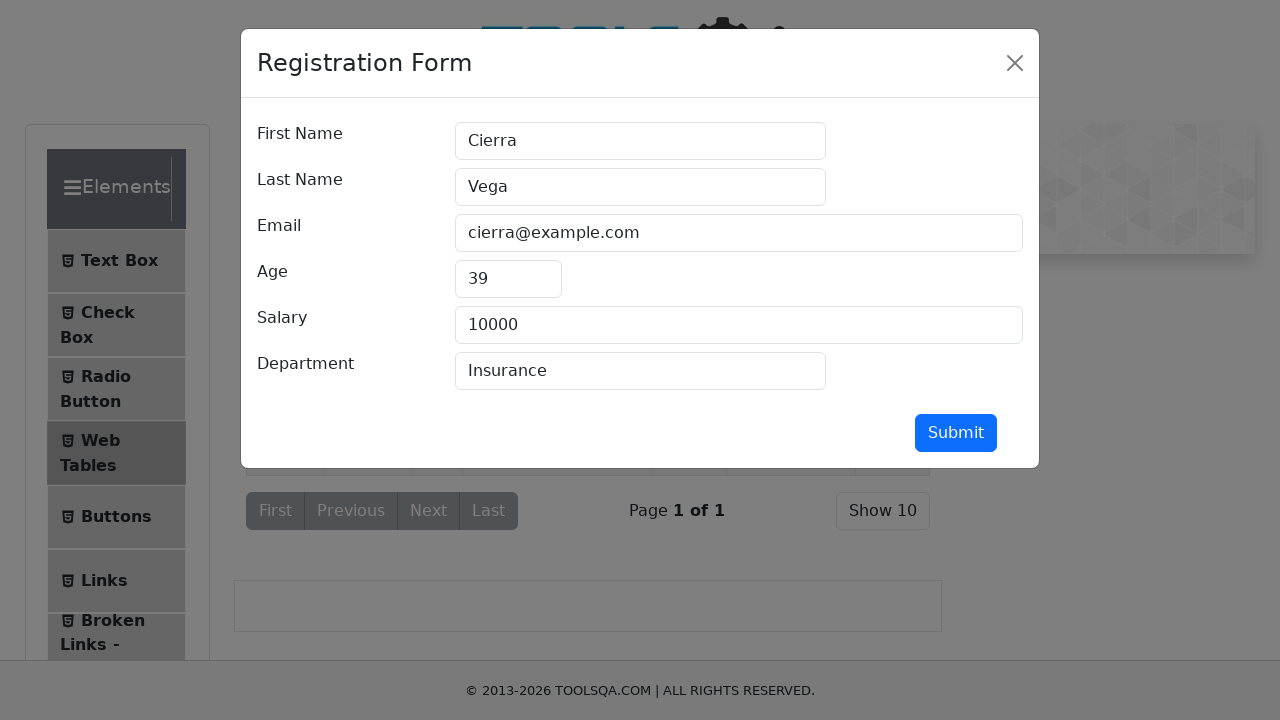

Cleared first name field on #firstName
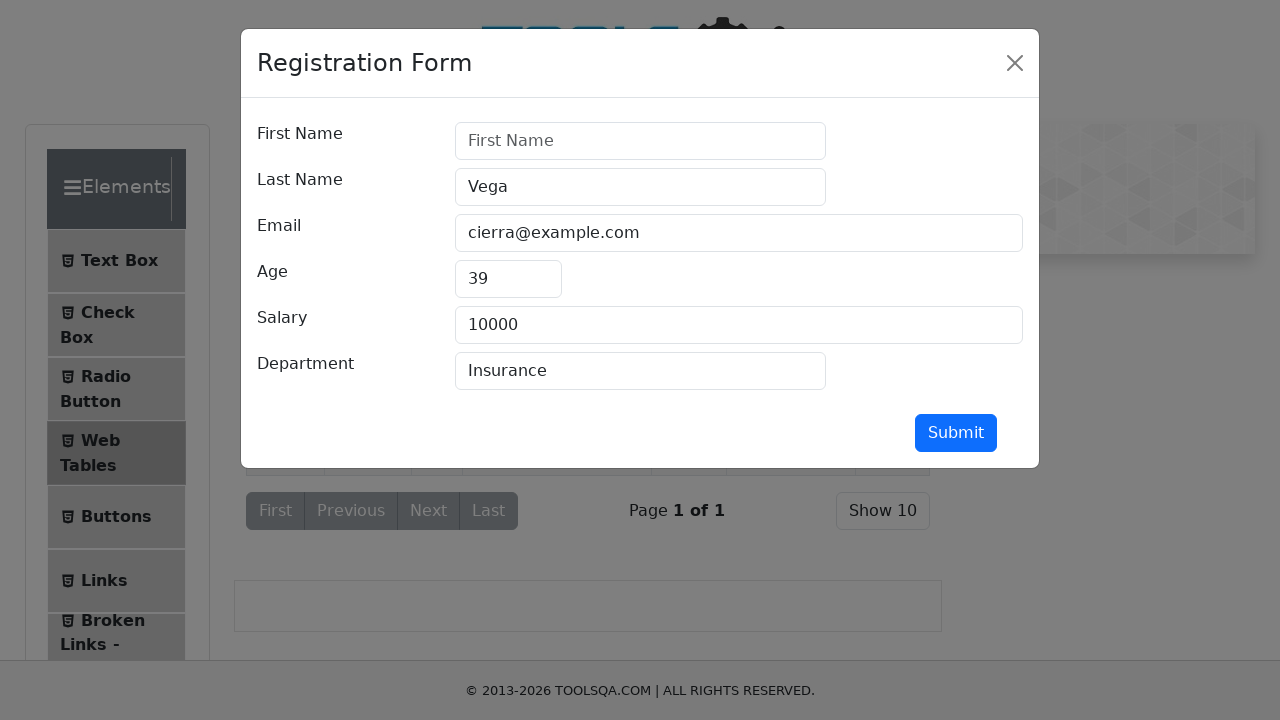

Filled first name with 'John' on #firstName
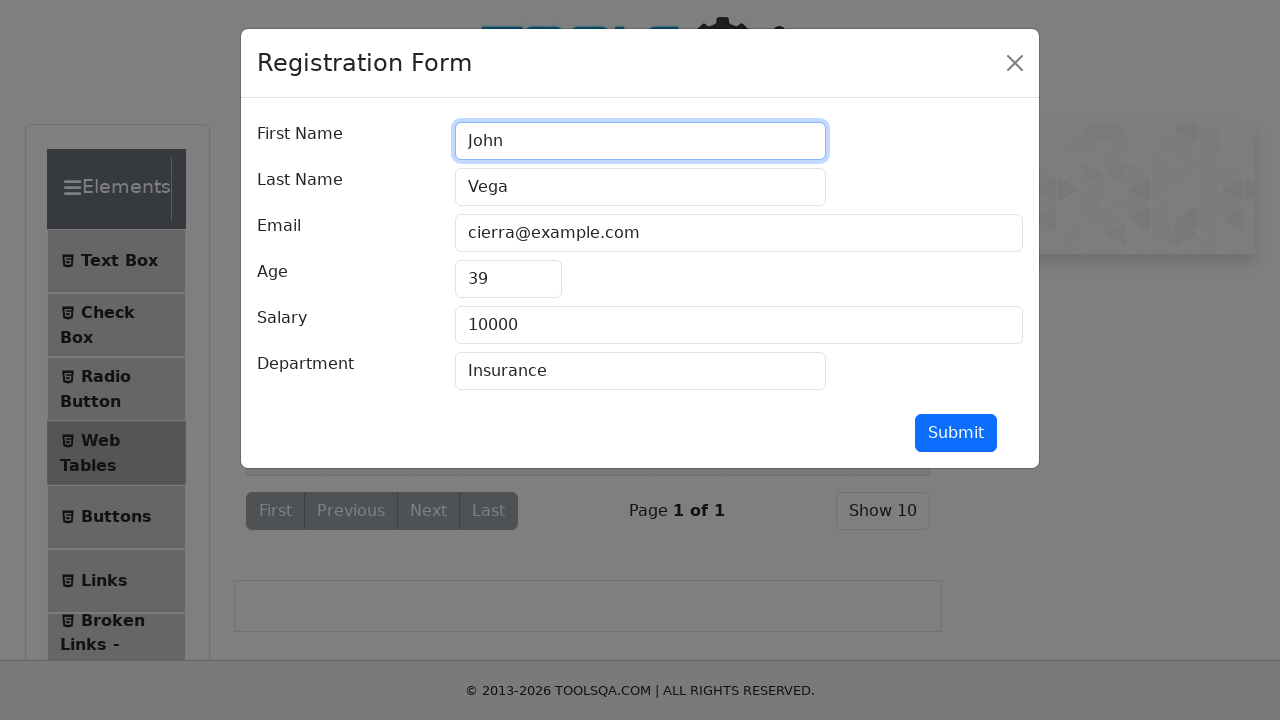

Cleared last name field on #lastName
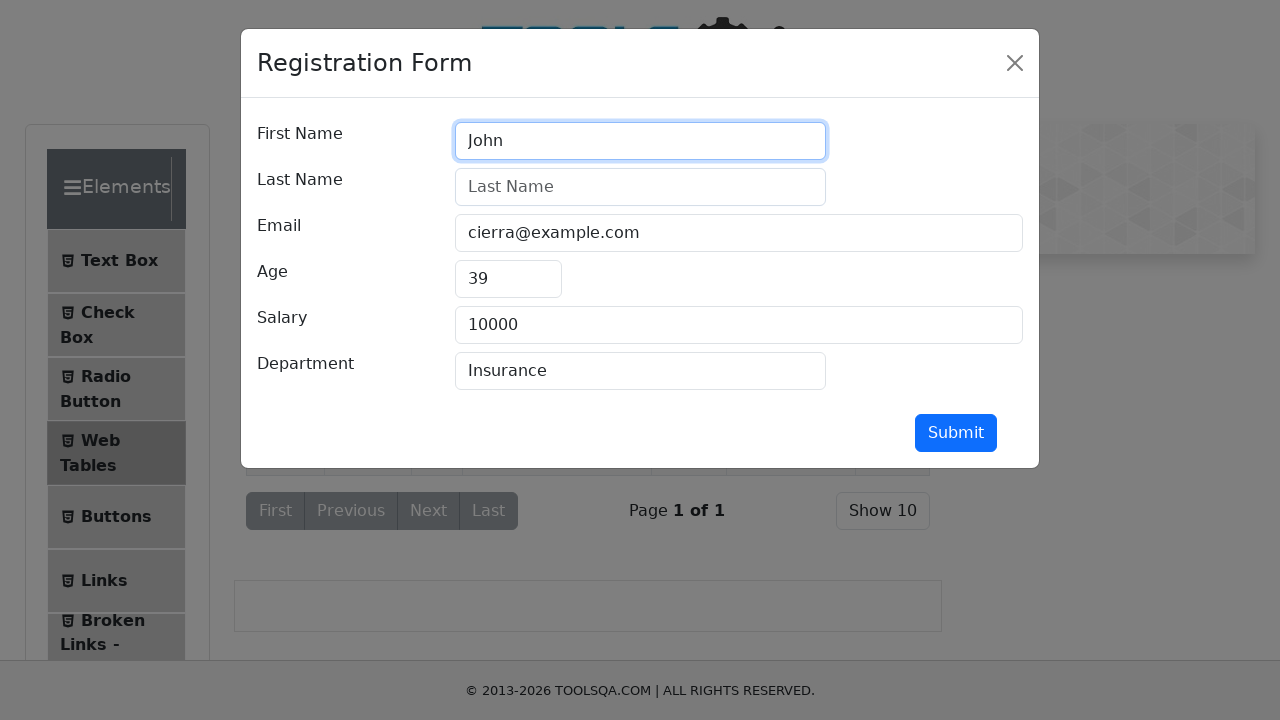

Filled last name with 'Wick' on #lastName
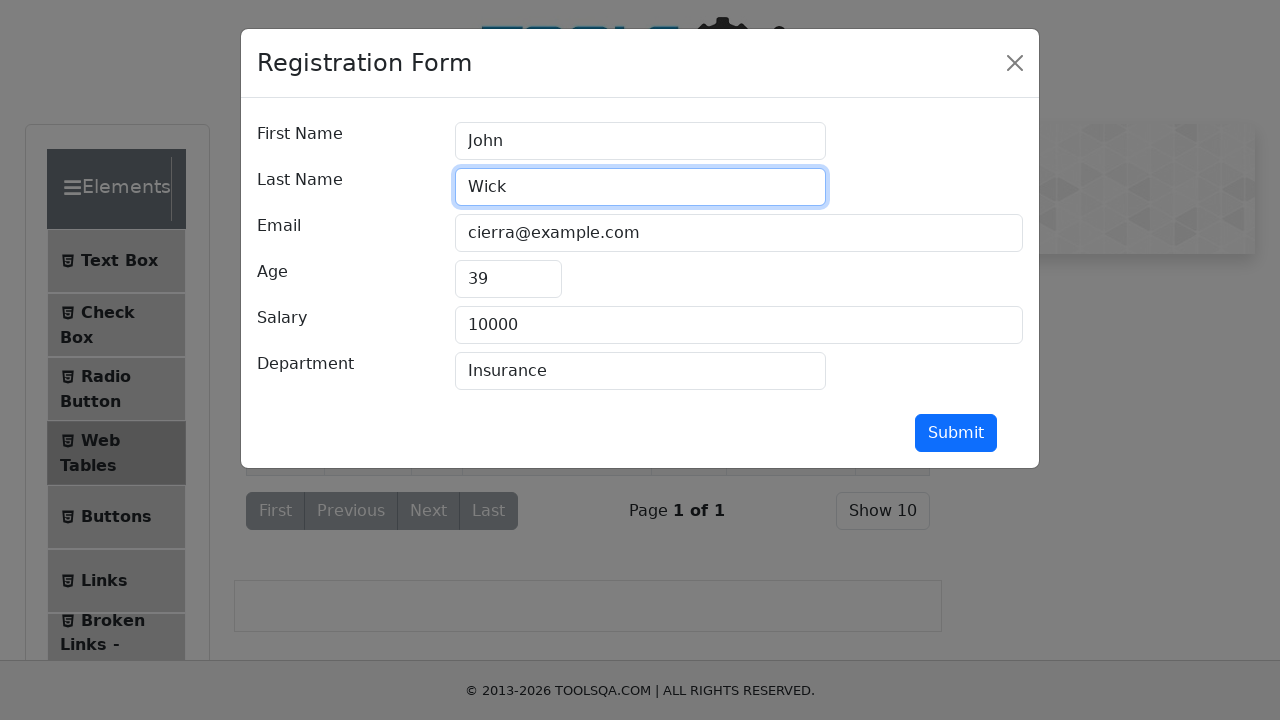

Cleared age field on #age
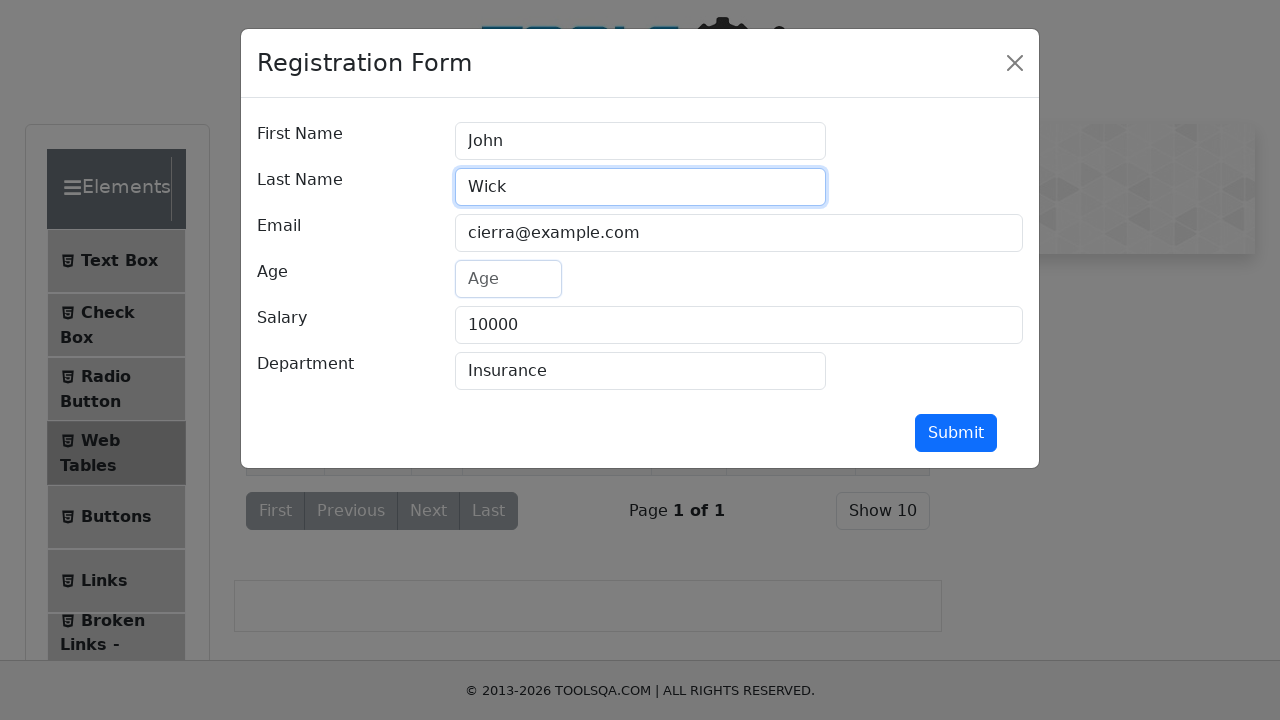

Filled age with '40' on #age
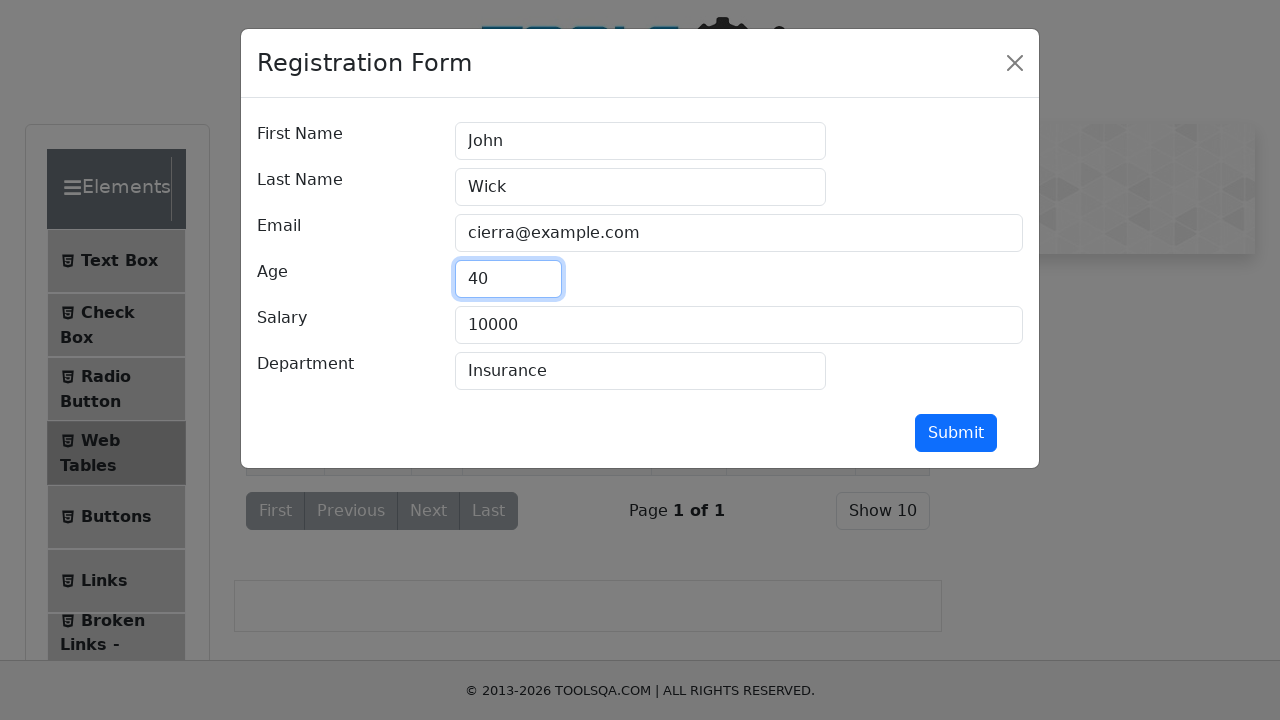

Cleared salary field on #salary
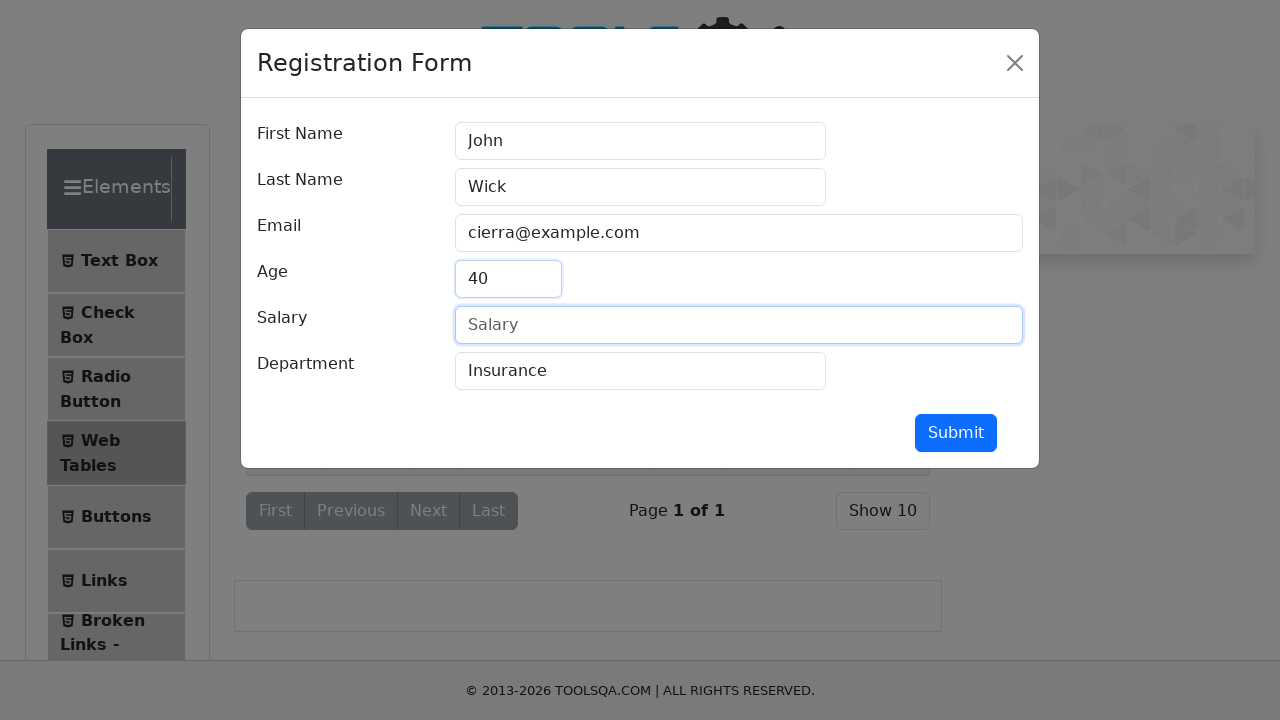

Filled salary with '10000' on #salary
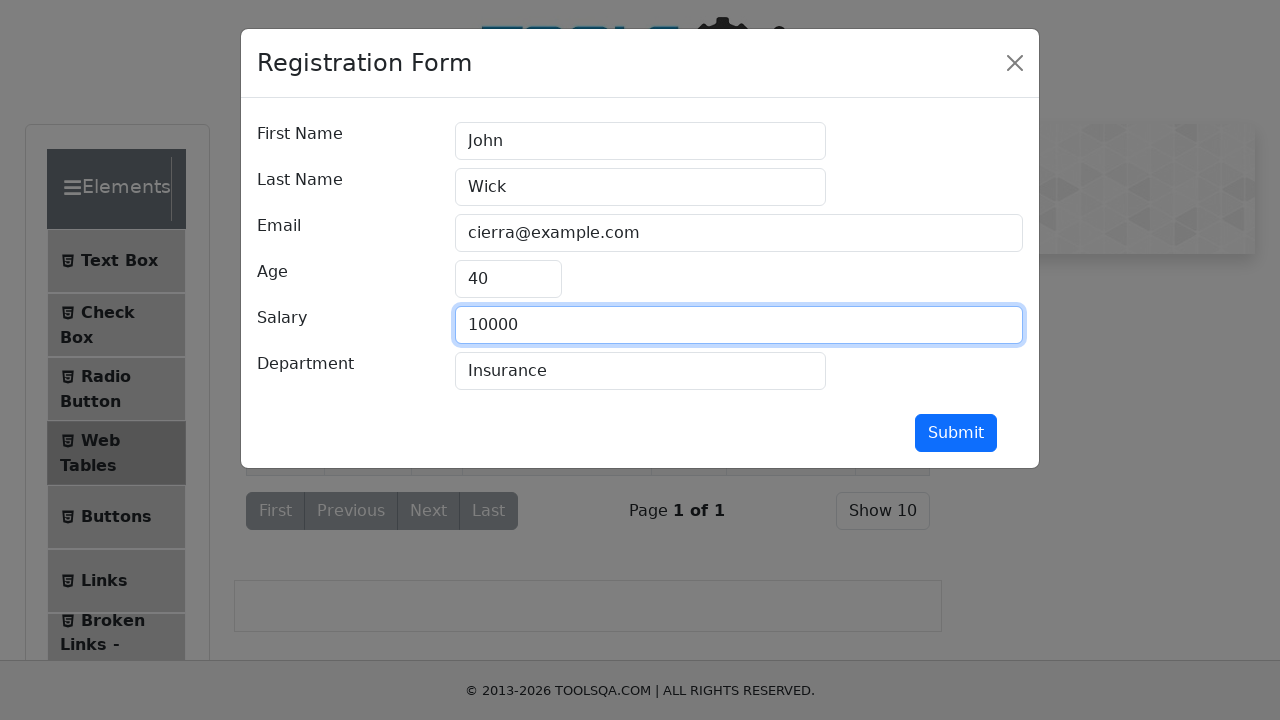

Cleared department field on #department
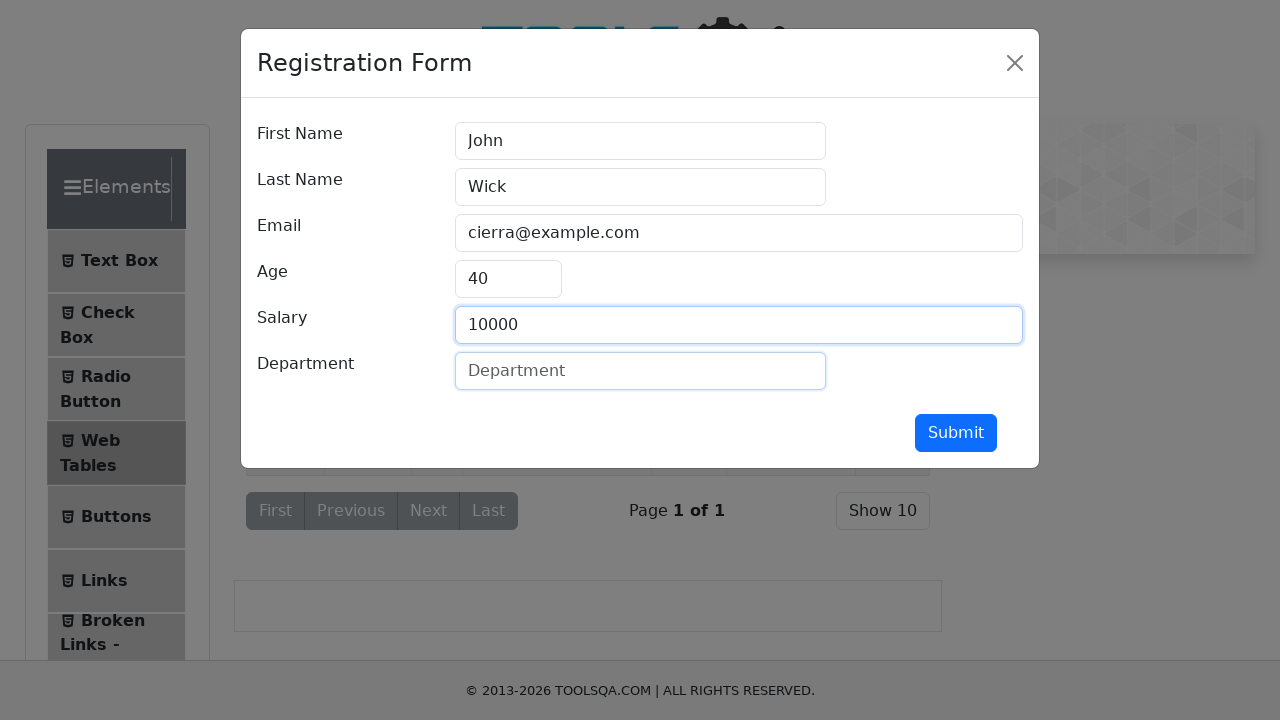

Filled department with 'sales' on #department
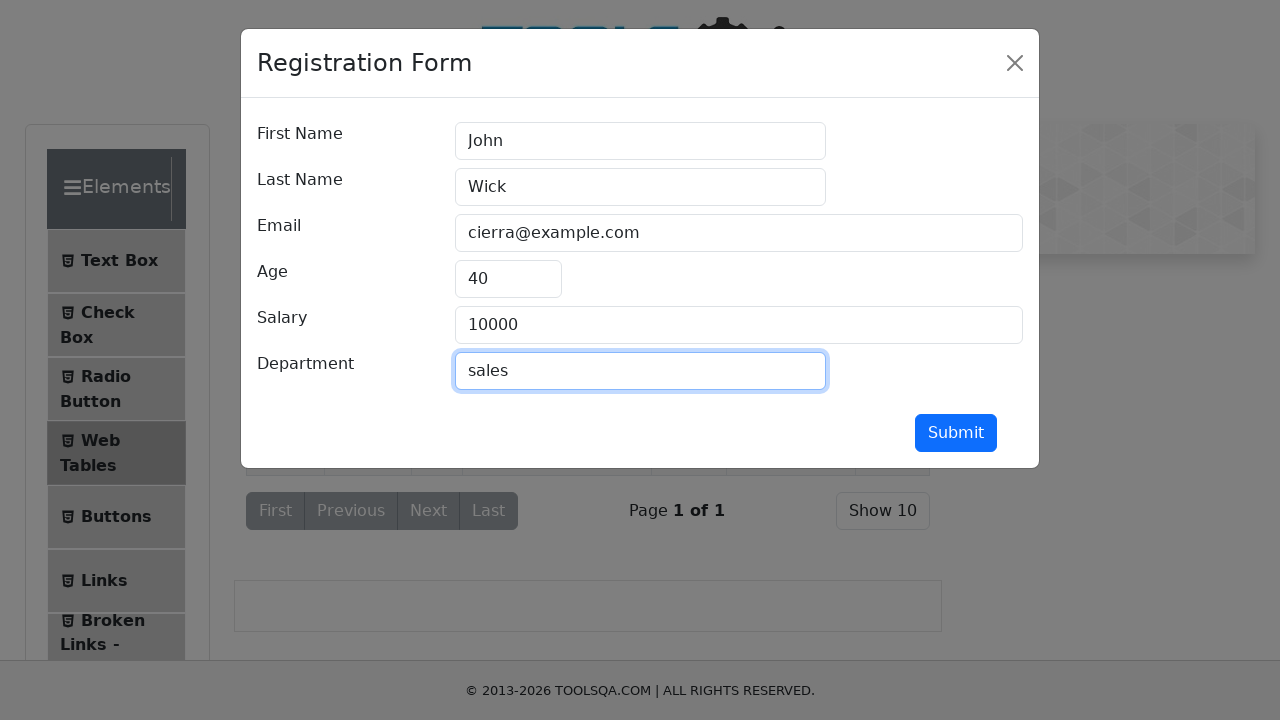

Clicked submit button to save changes at (956, 433) on #submit
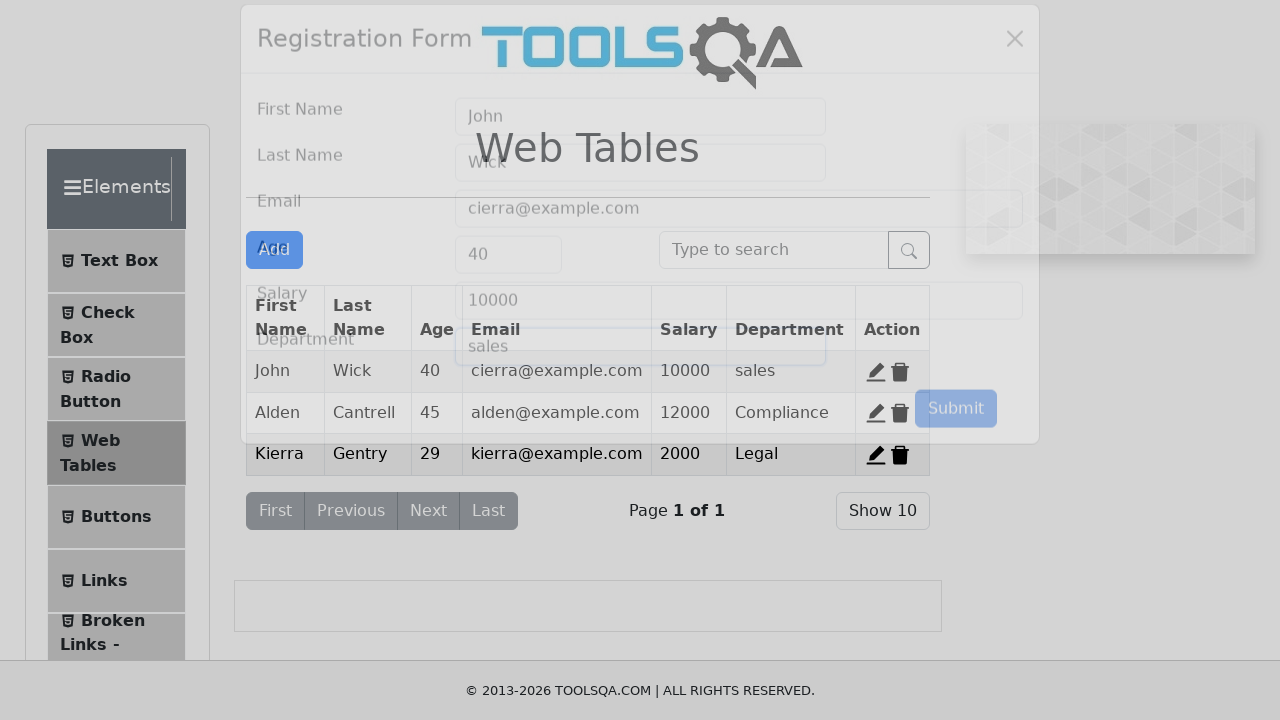

Registration form modal closed, changes saved
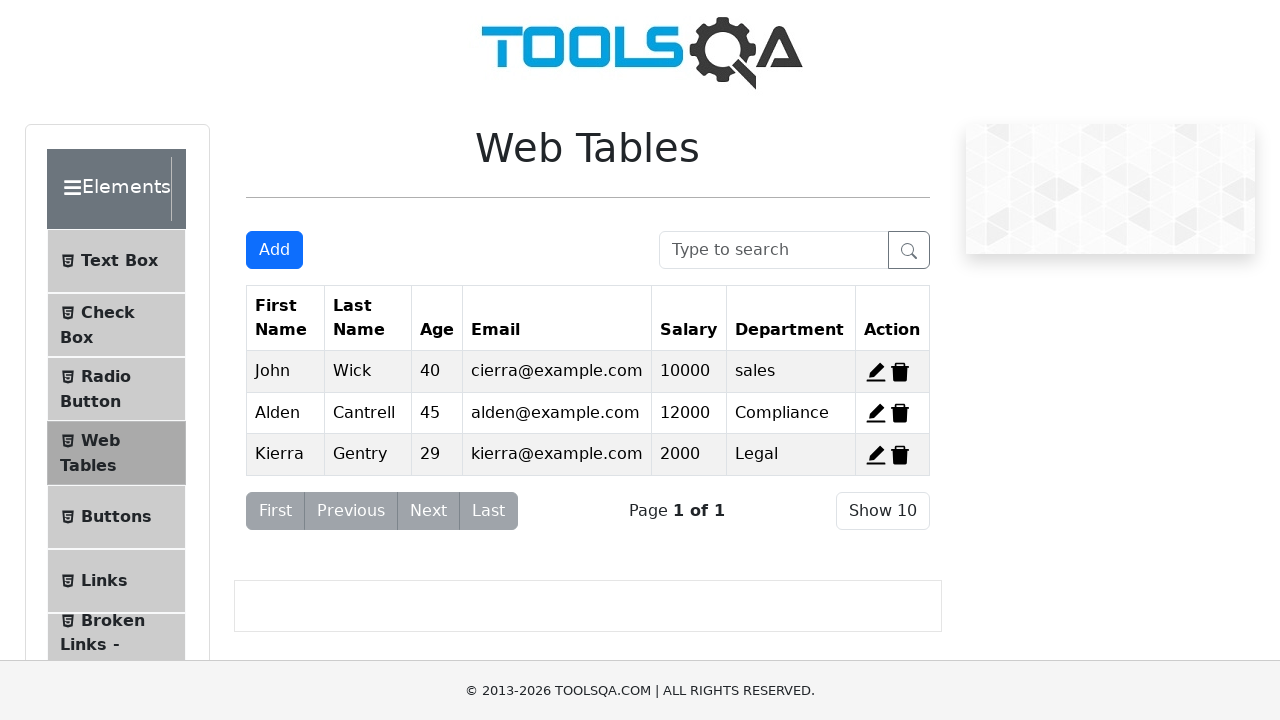

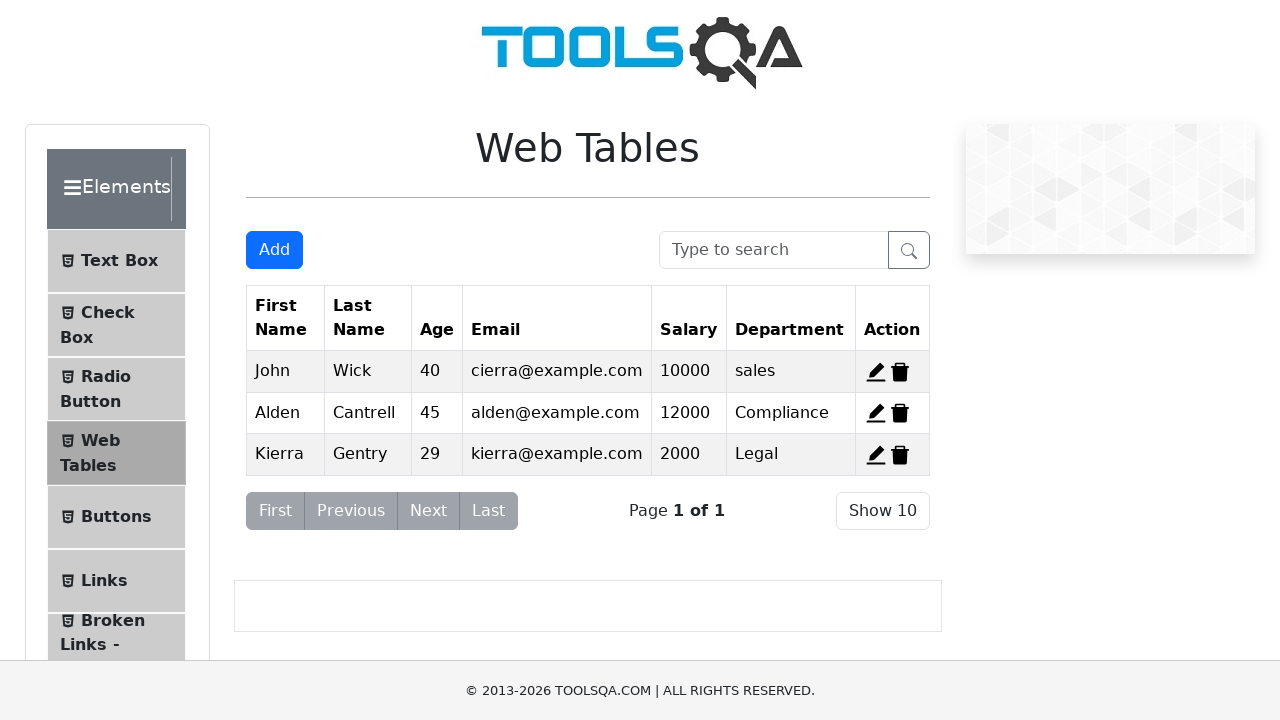